Tests window handling functionality by opening a new window, interacting with form fields in both windows, and switching between them

Starting URL: https://www.hyrtutorials.com/p/window-handles-practice.html

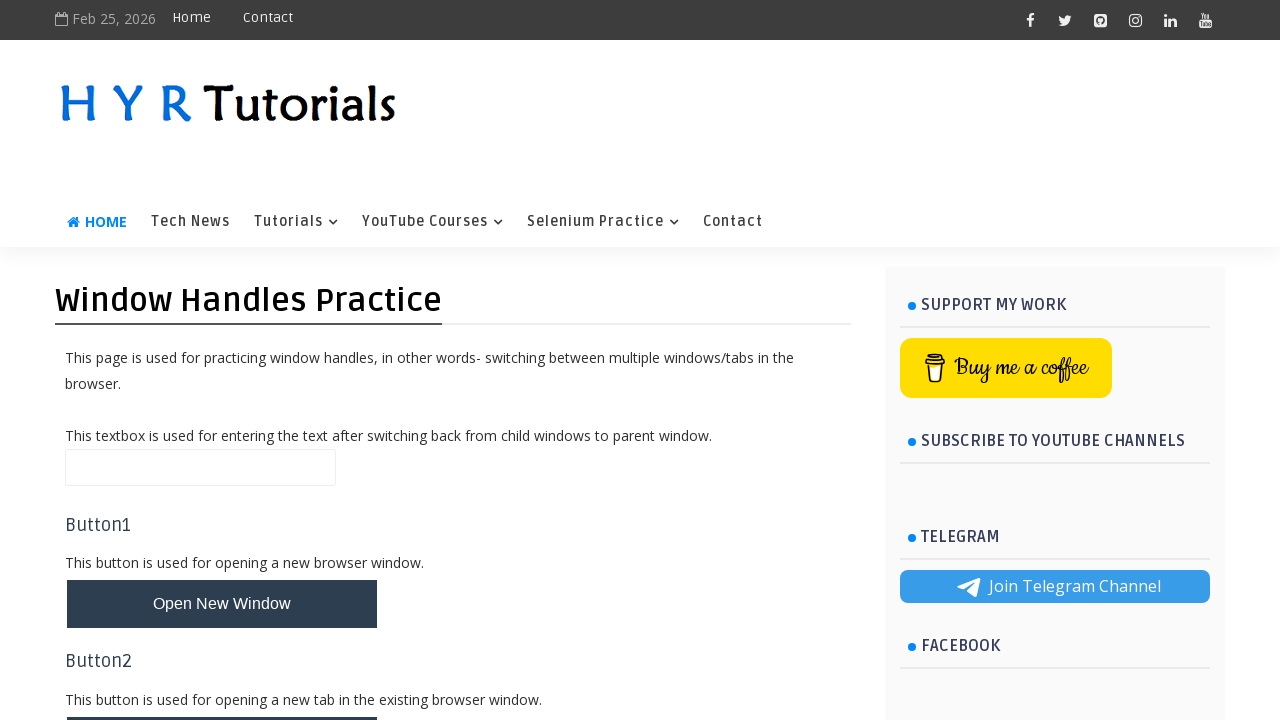

Clicked button to open new window at (222, 604) on #newWindowBtn
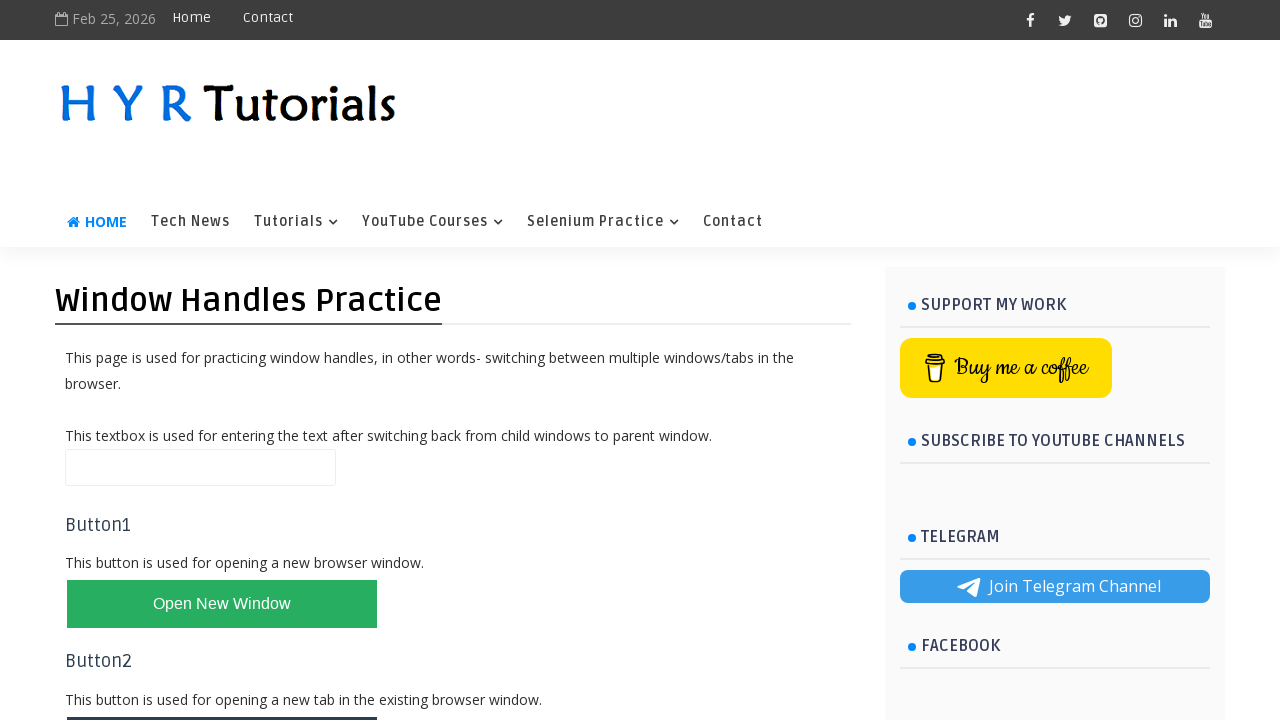

Waited for new window to open
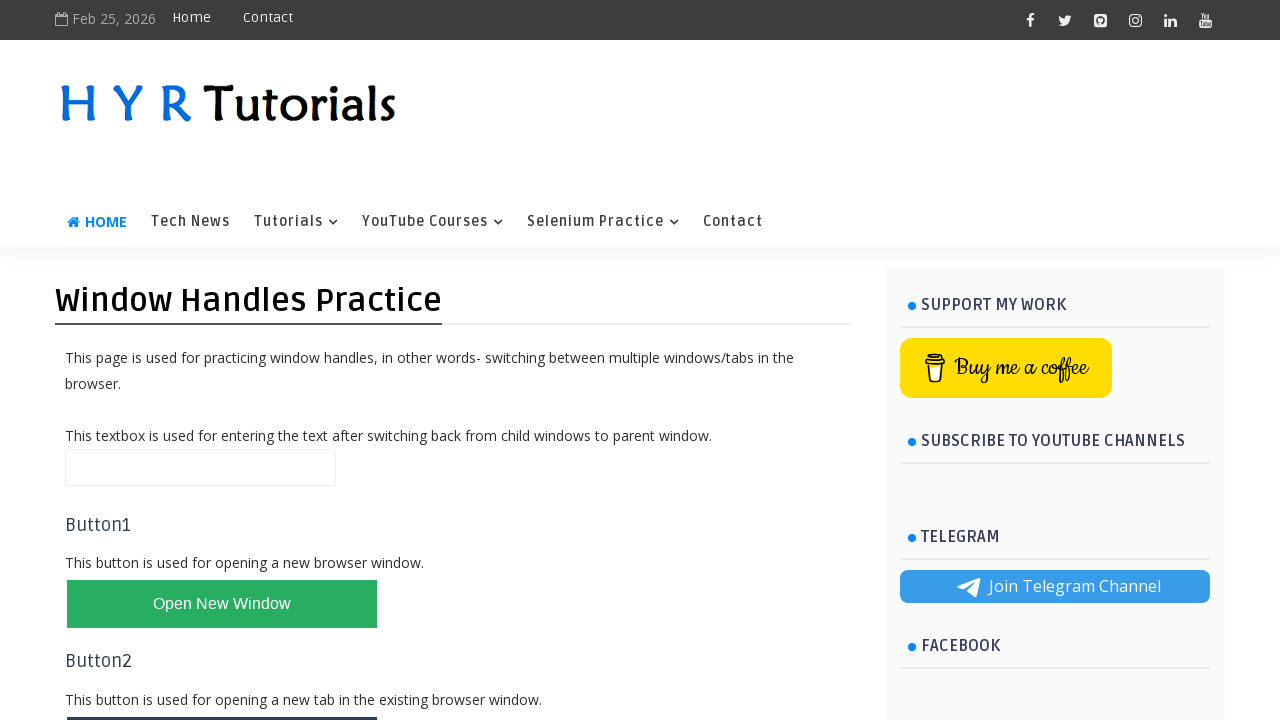

Retrieved all open pages/tabs
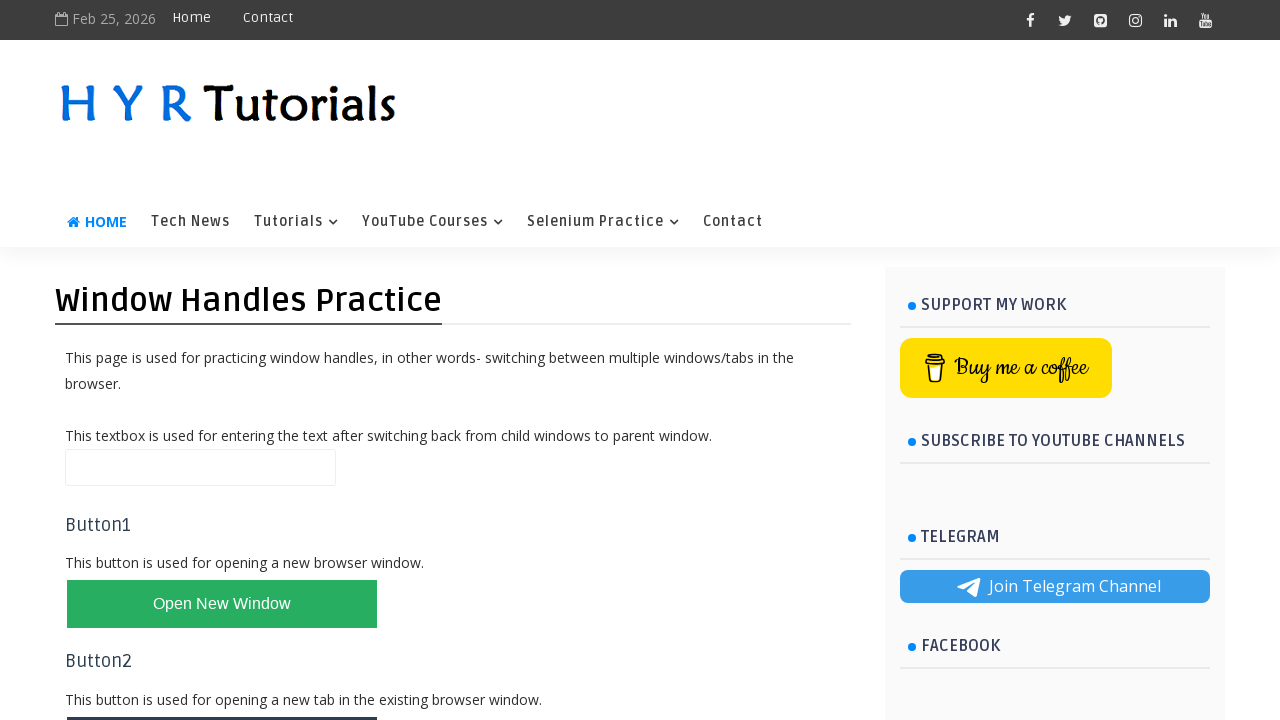

Switched to new window
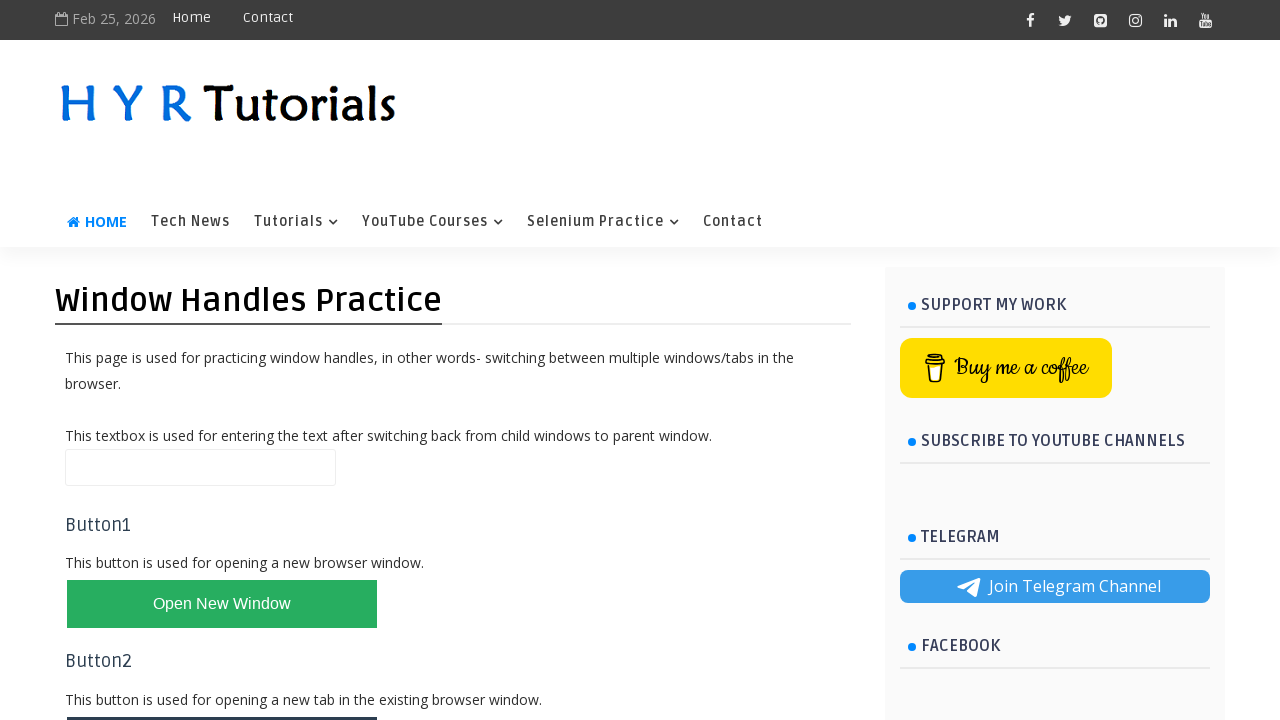

Filled firstName field with 'abc' in new window on #firstName
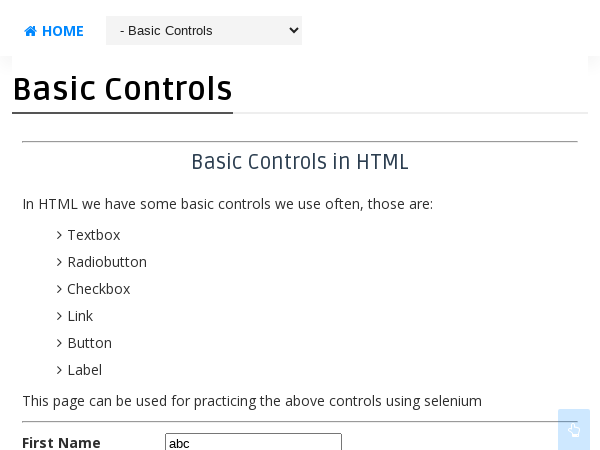

Closed new window
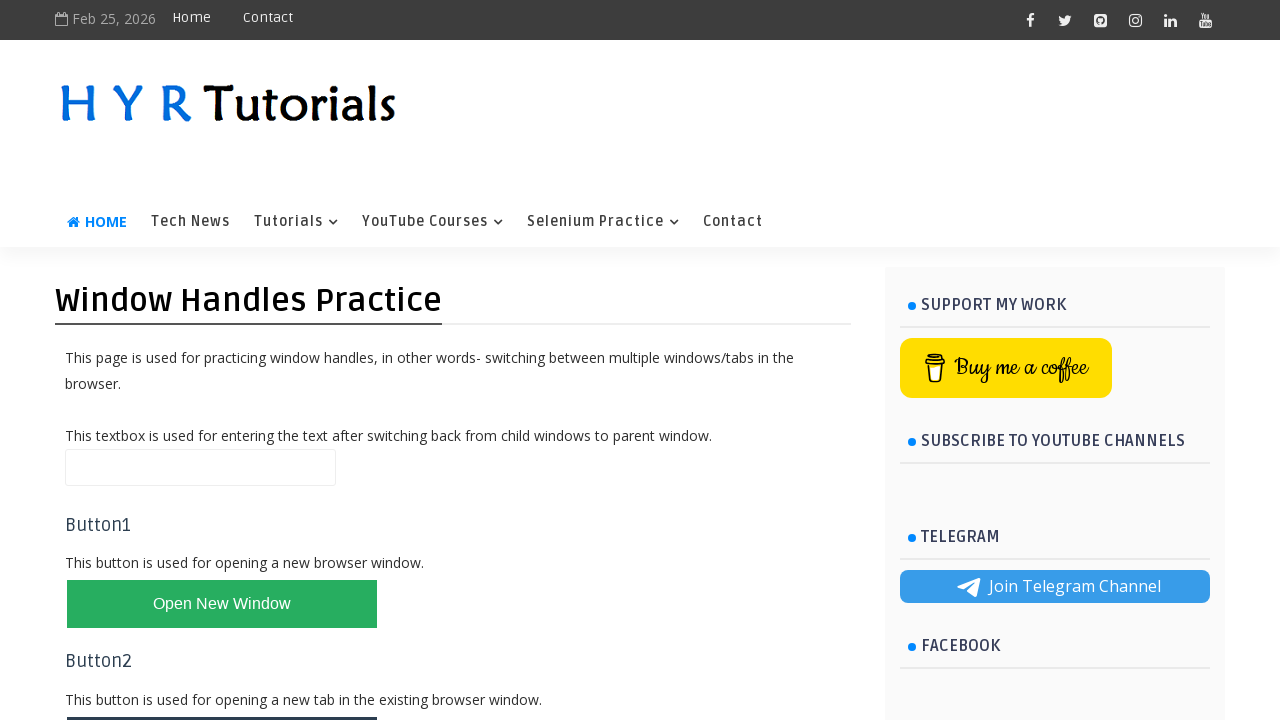

Filled name field with 'xyz' in original window on #name
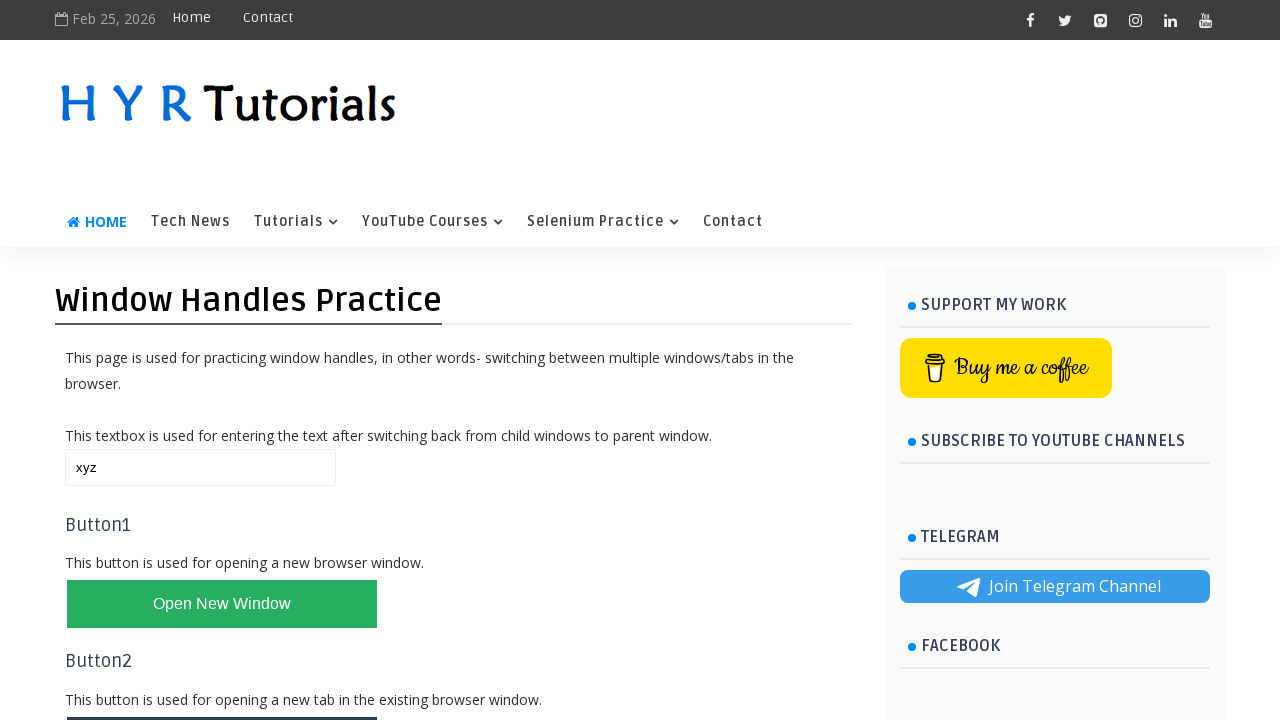

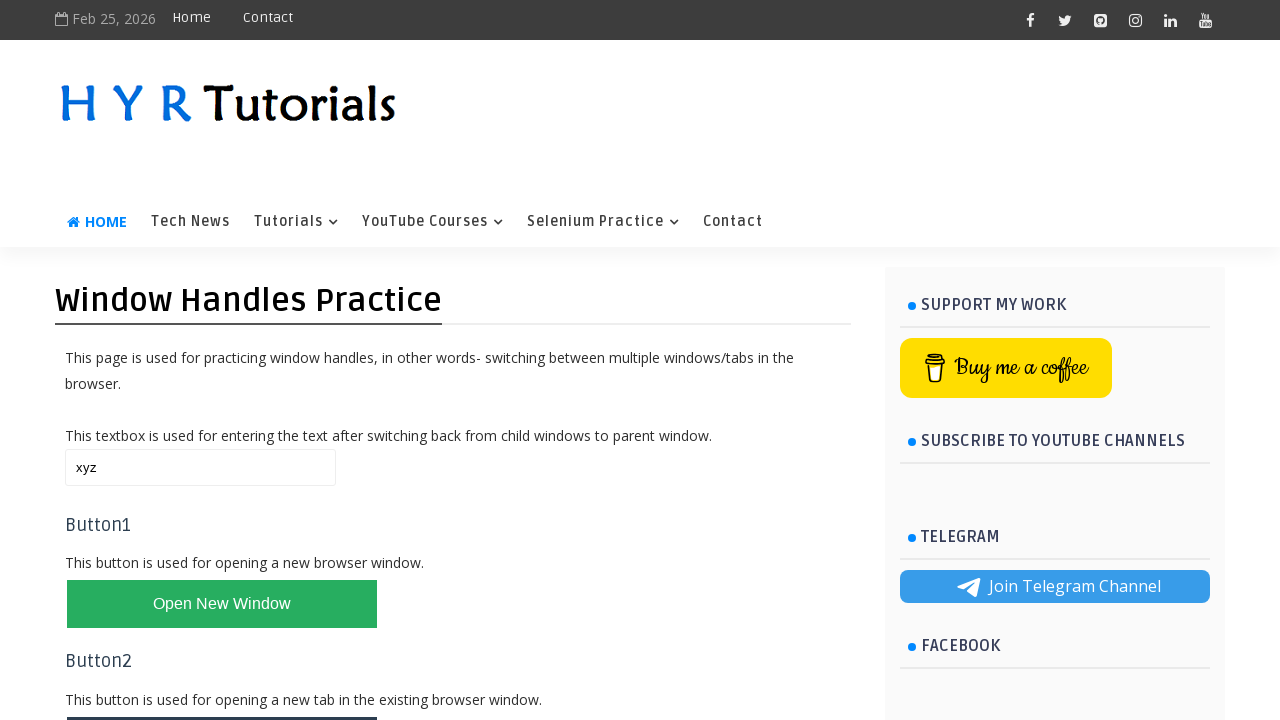